Opens the OLX India homepage and waits for it to load. This is a minimal test that simply verifies the page is accessible.

Starting URL: https://www.olx.in/

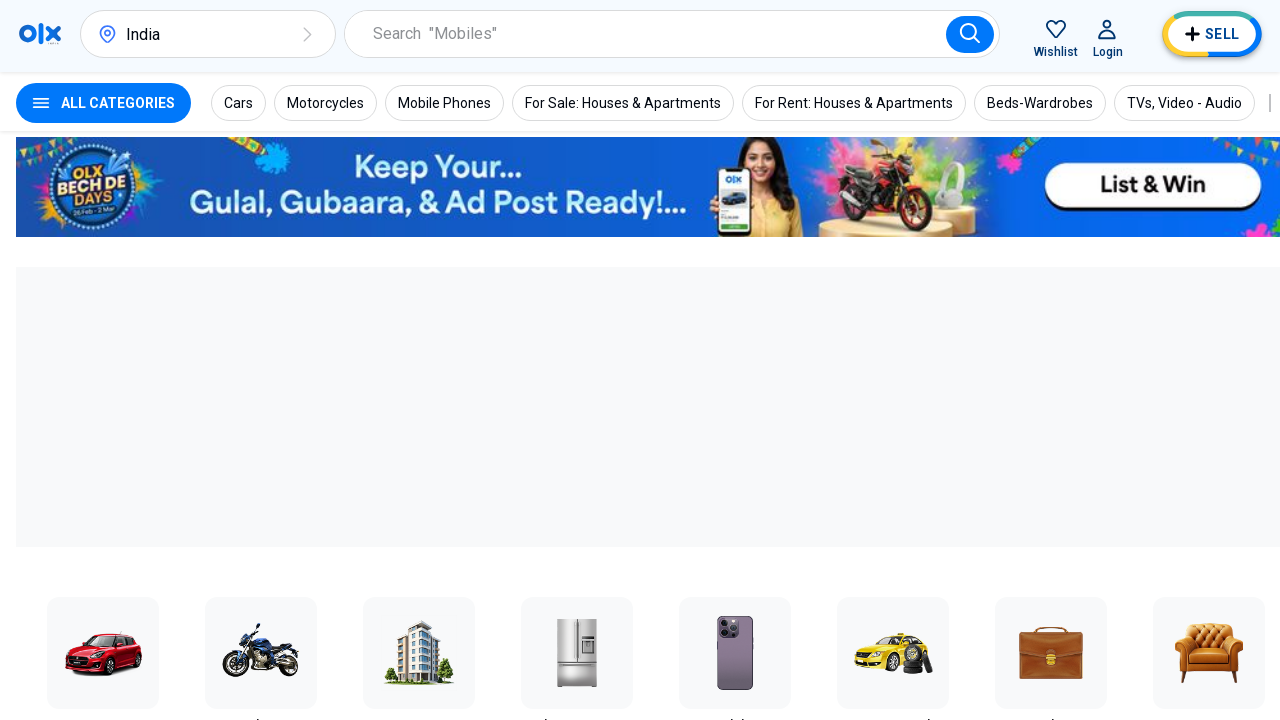

Navigated to OLX India homepage
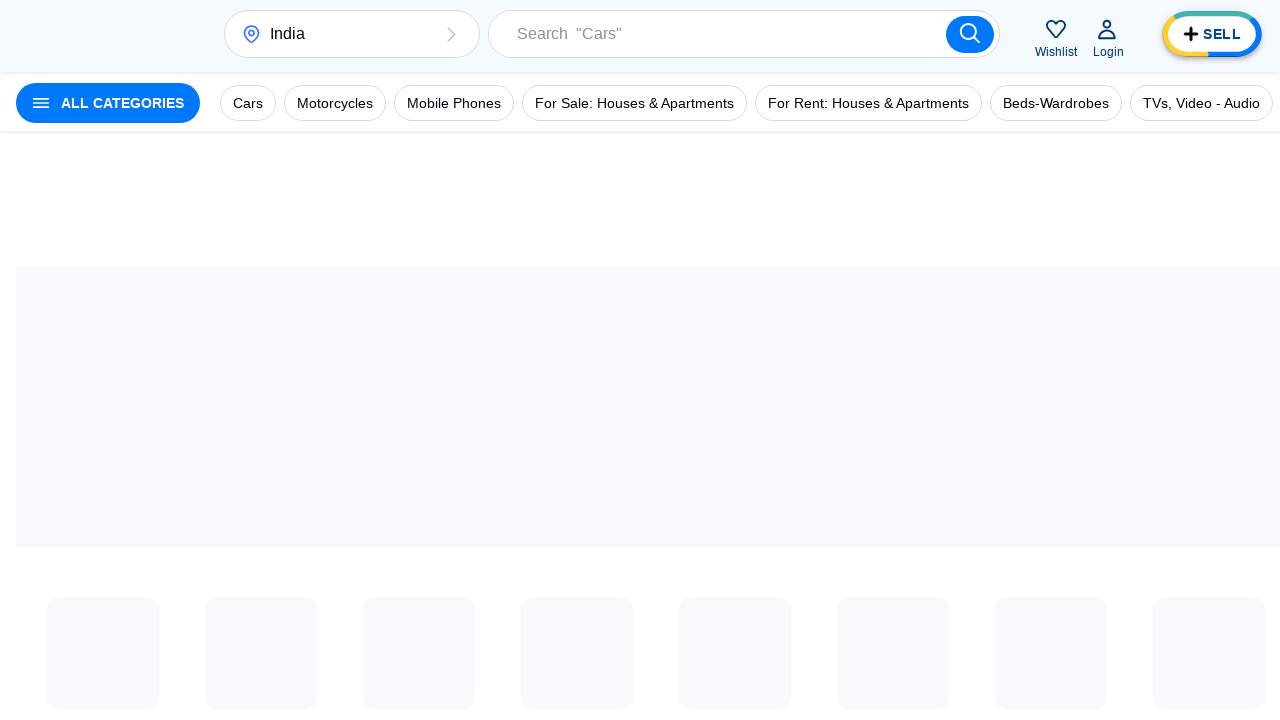

Page loaded - DOM content fully rendered
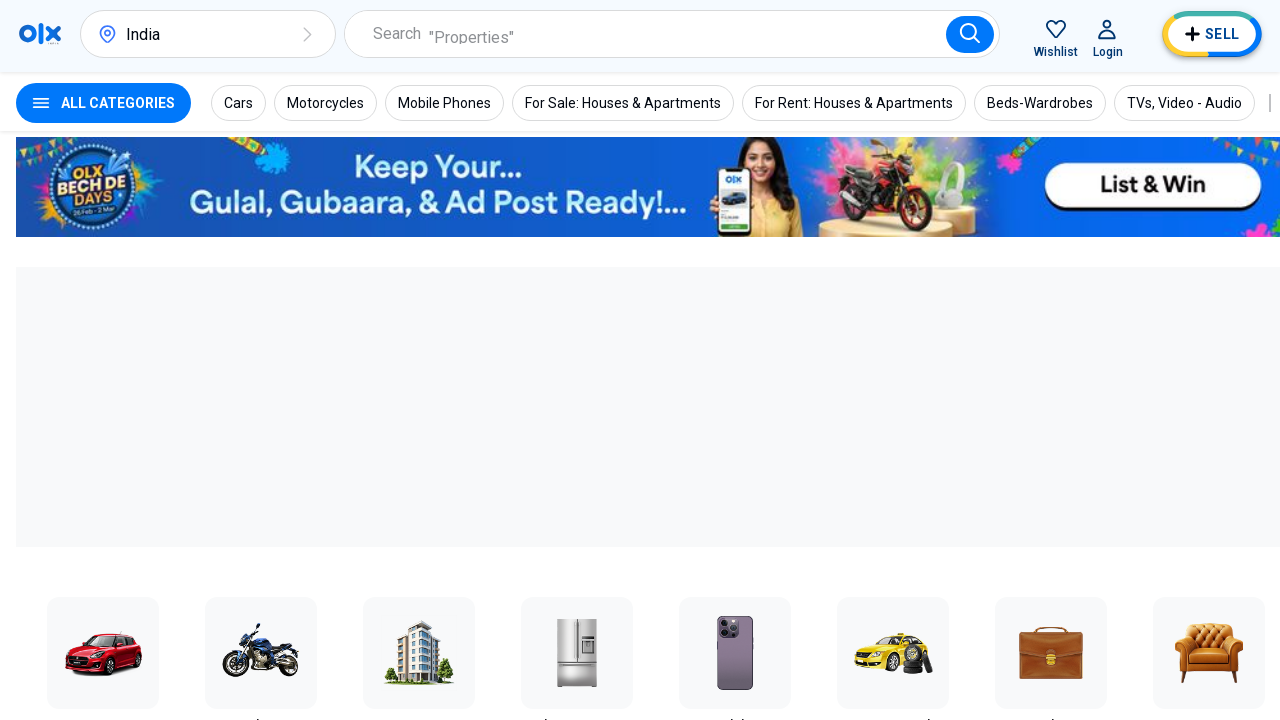

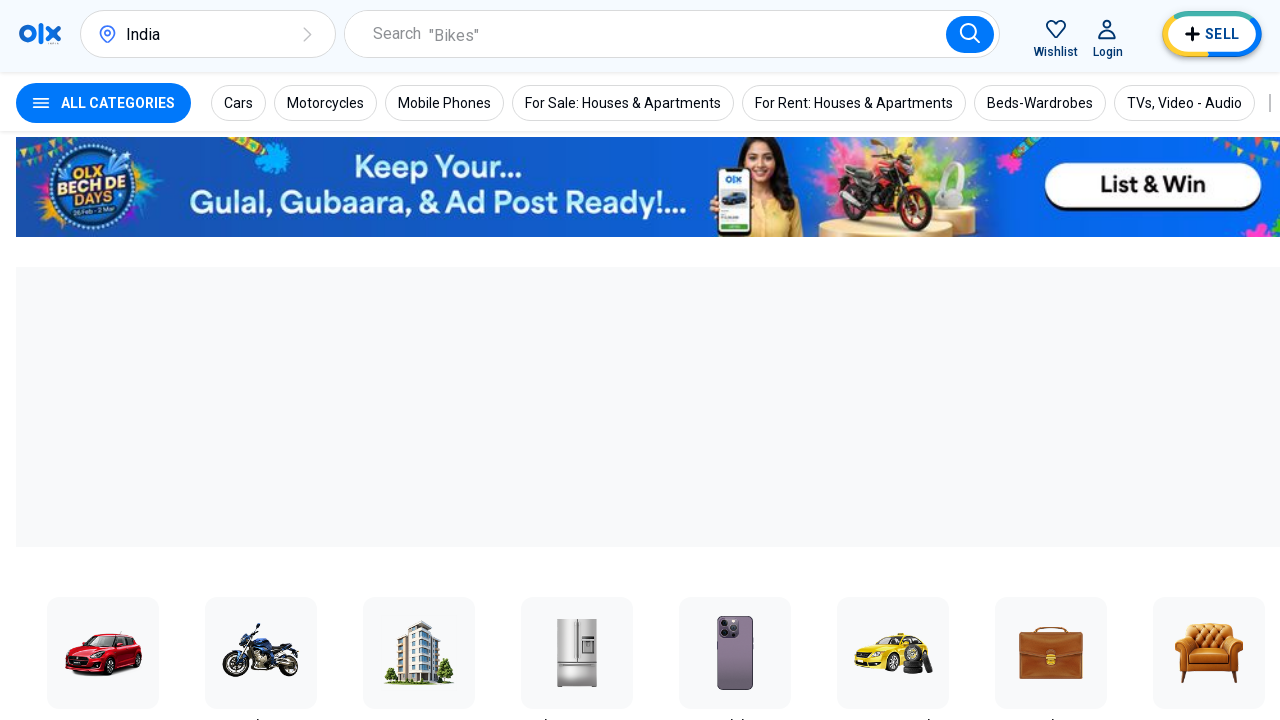